Tests the "load more" functionality on a Xinhua news research reports page by clicking the load more button multiple times to verify pagination works

Starting URL: http://www.xinhuanet.com/fortunepro/yanbao/index.html

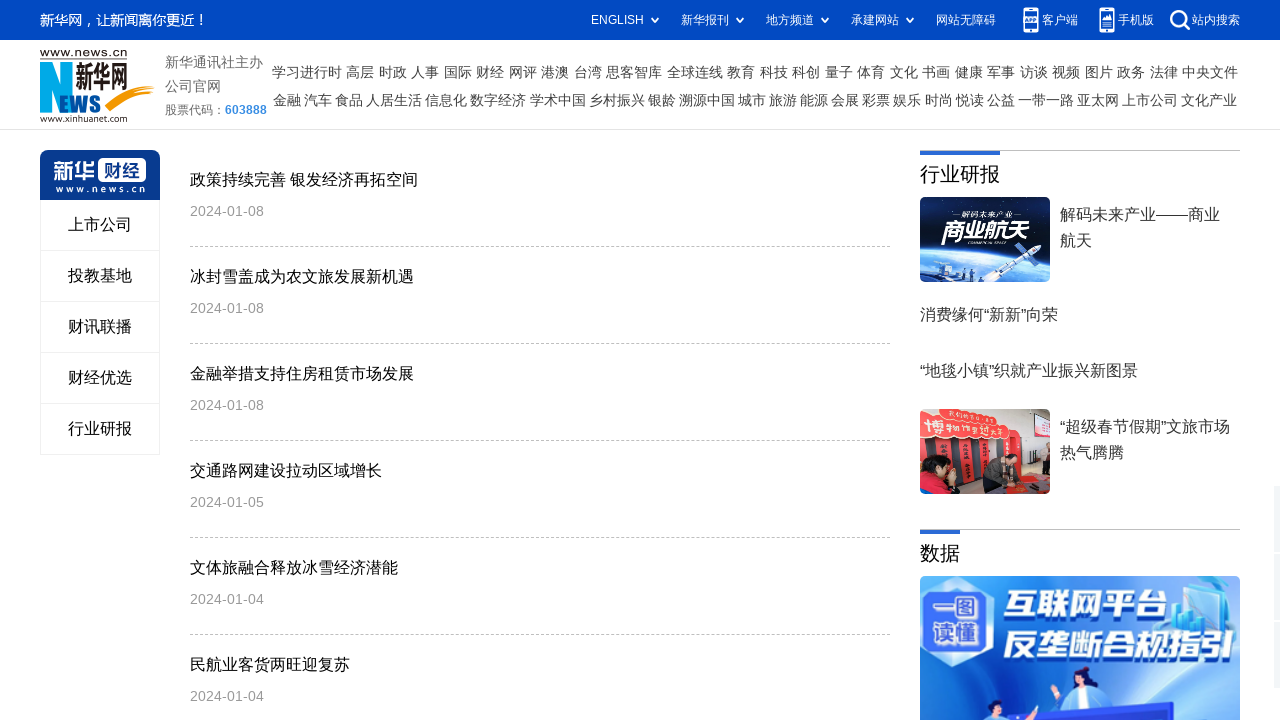

Waited for load more button to be visible
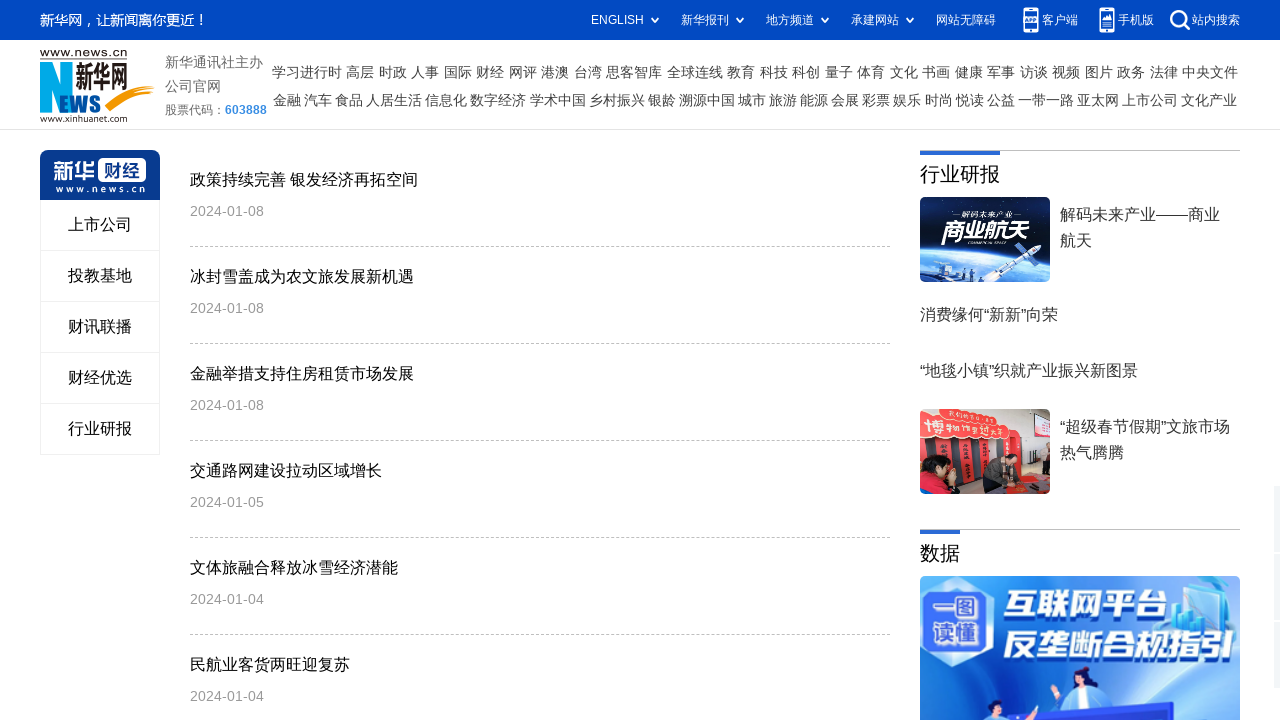

Clicked load more button to trigger pagination at (540, 555) on .xpage-more-btn
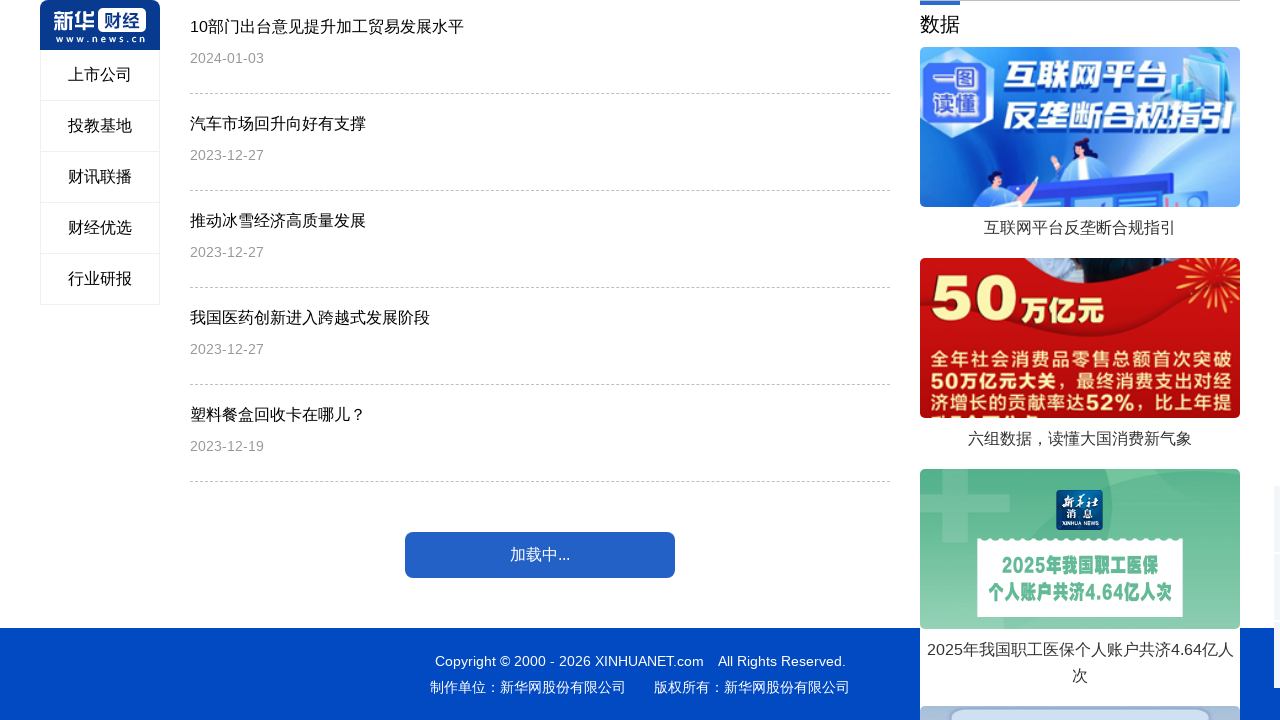

Waited for new content to load after clicking load more
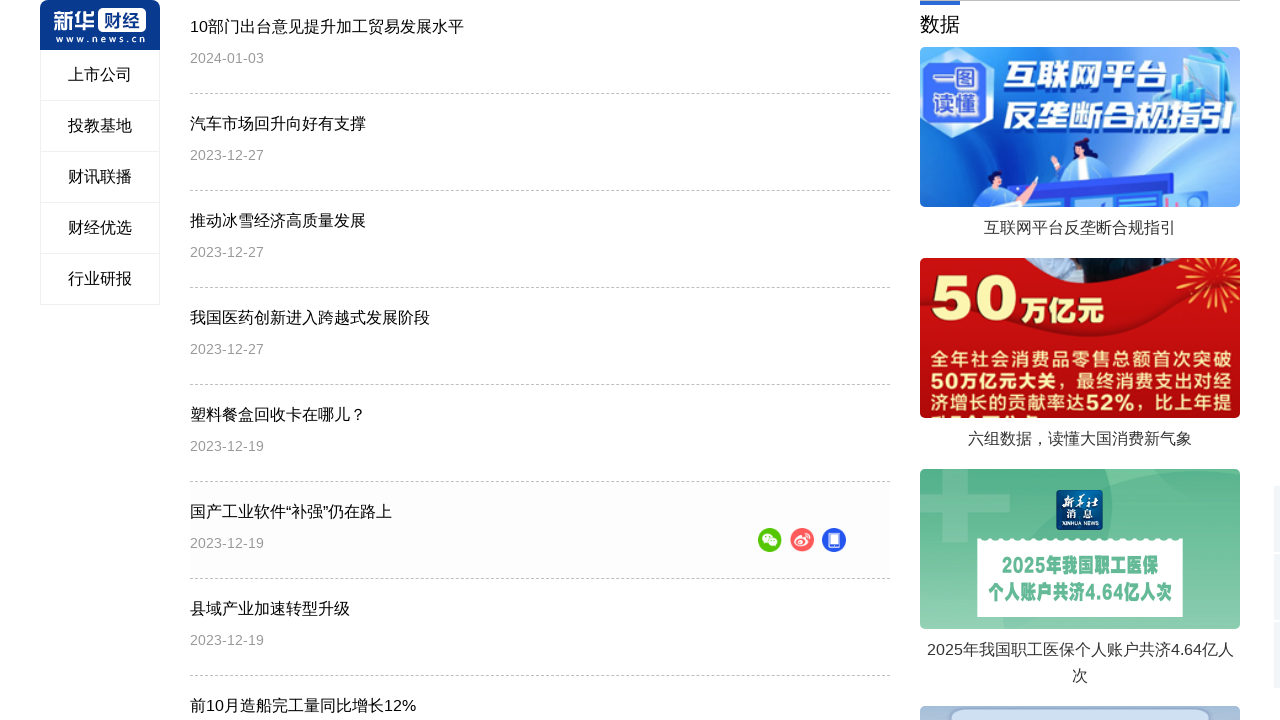

Clicked load more button to trigger pagination at (540, 555) on .xpage-more-btn
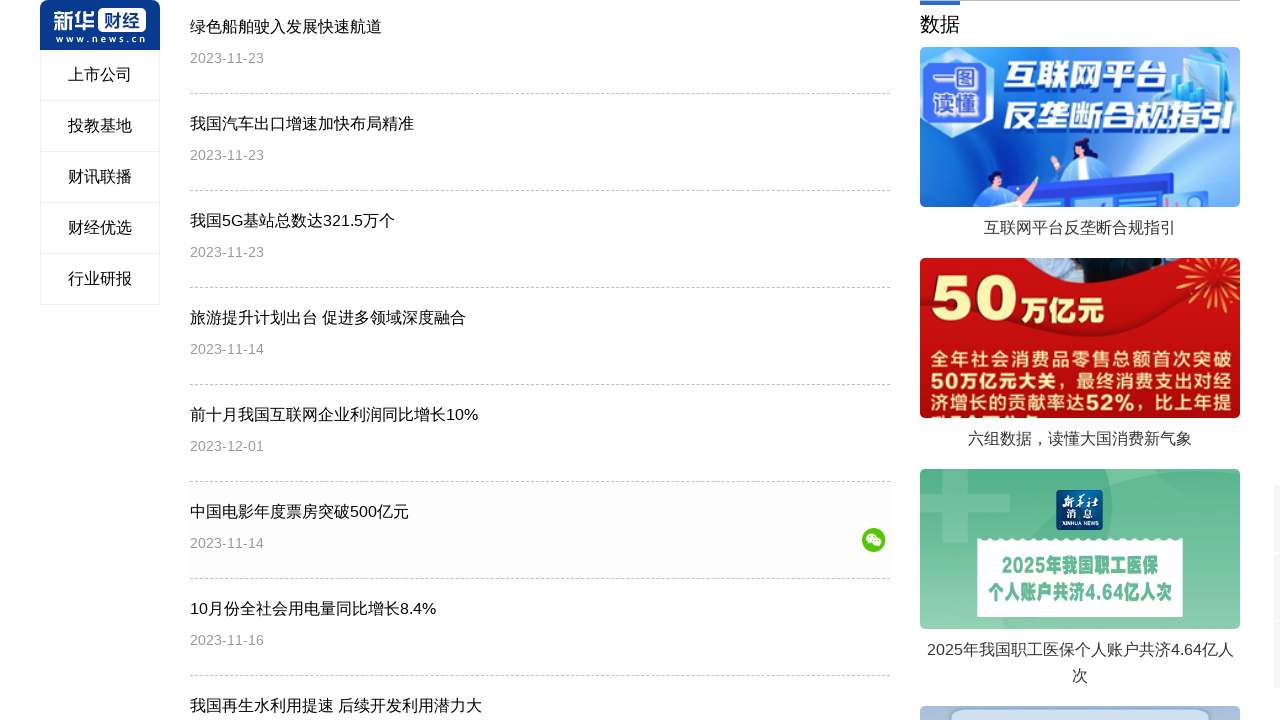

Waited for new content to load after clicking load more
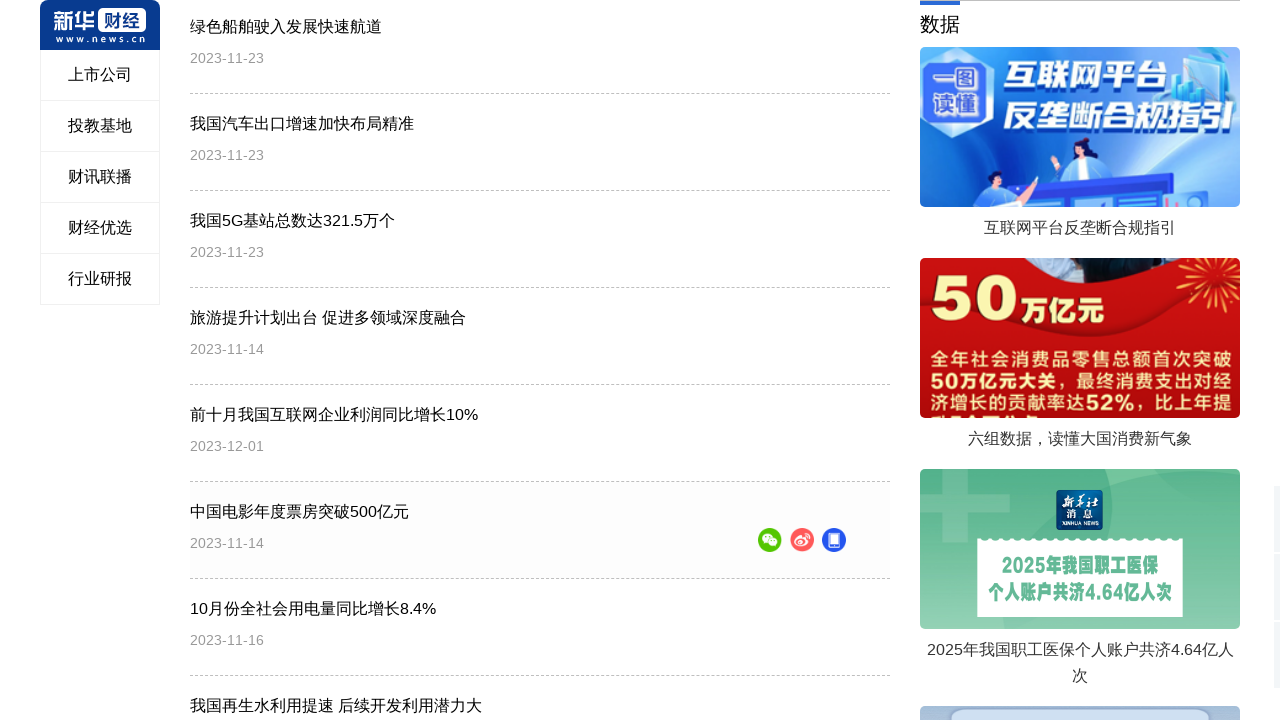

Clicked load more button to trigger pagination at (540, 555) on .xpage-more-btn
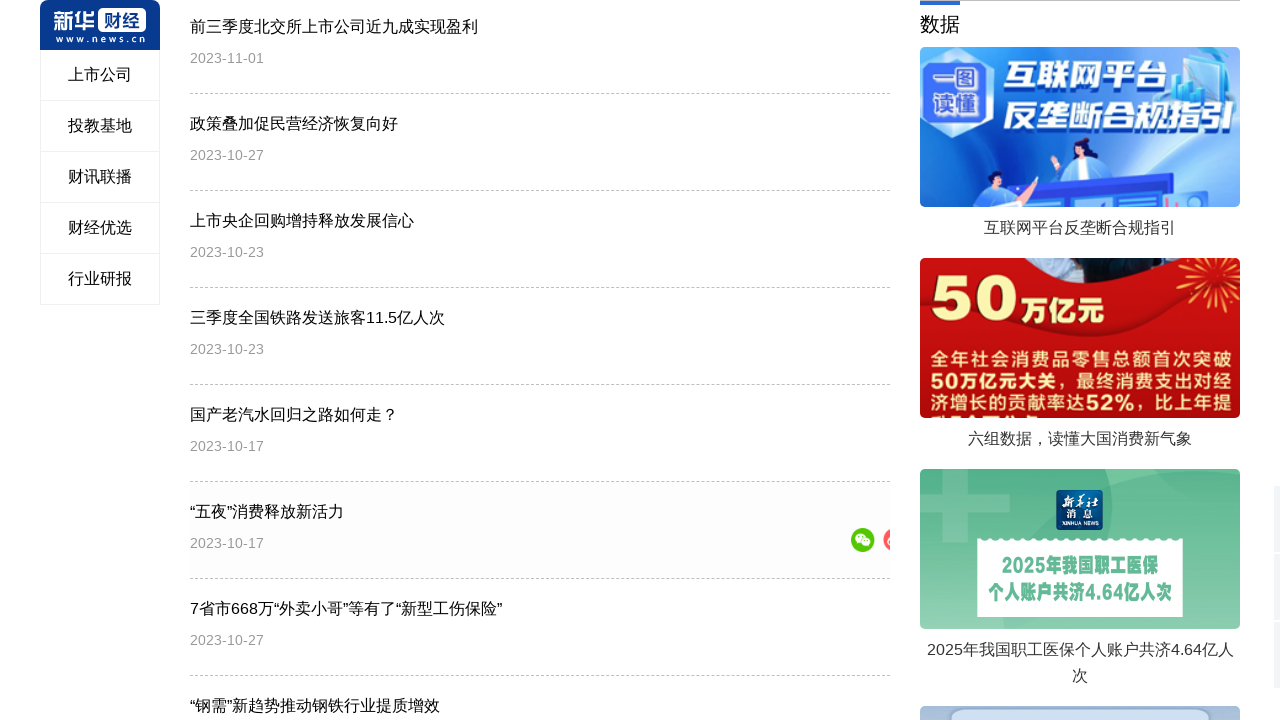

Waited for new content to load after clicking load more
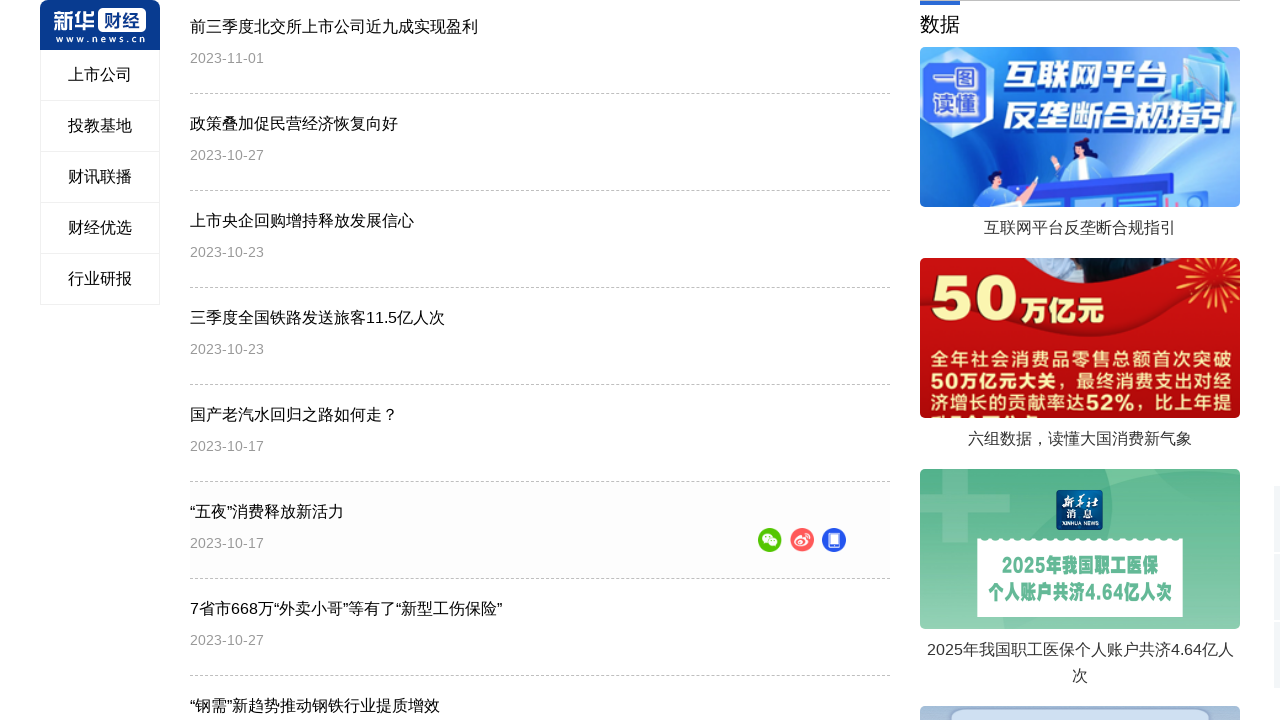

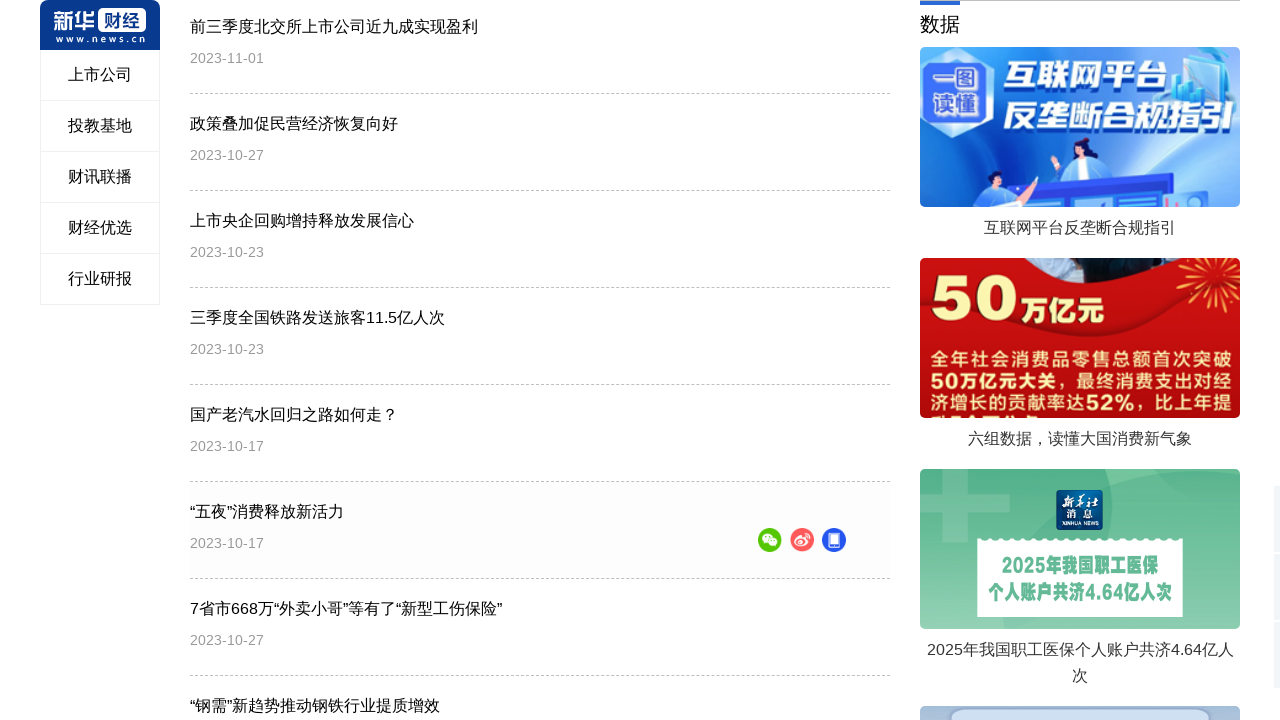